Tests adding multiple todo items to the list and verifying they appear correctly

Starting URL: https://demo.playwright.dev/todomvc

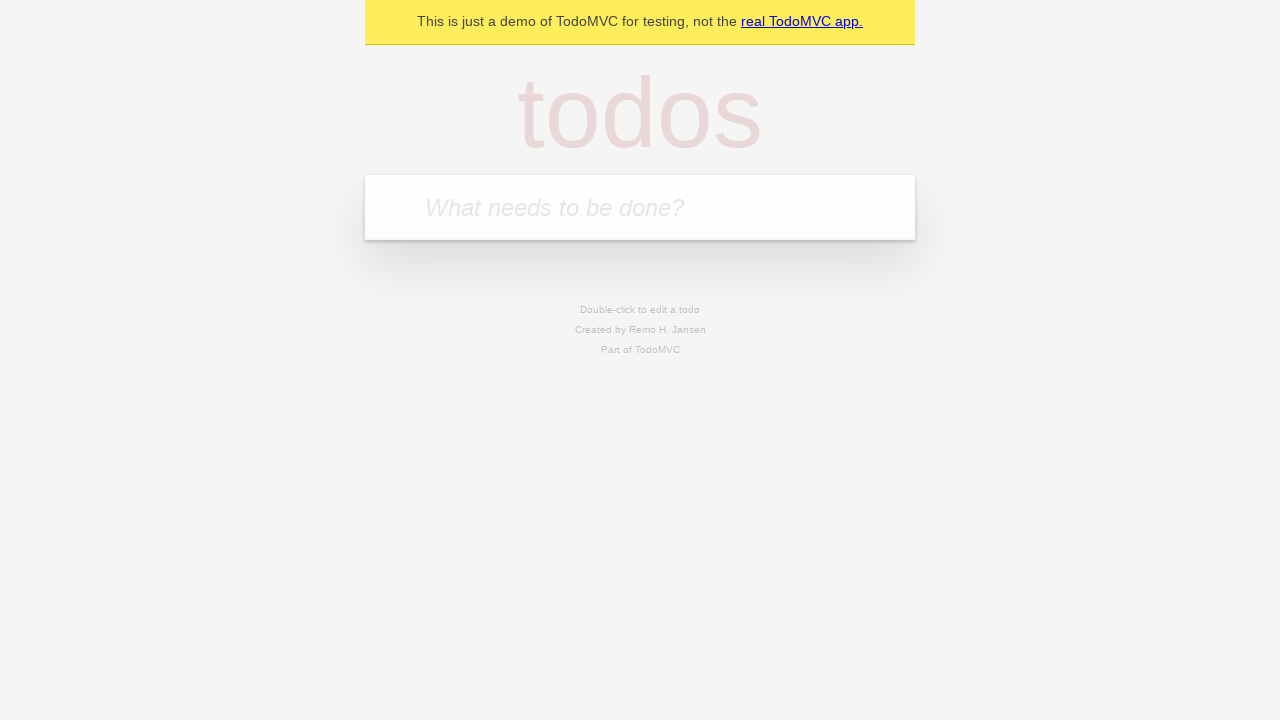

Located the 'What needs to be done?' input field
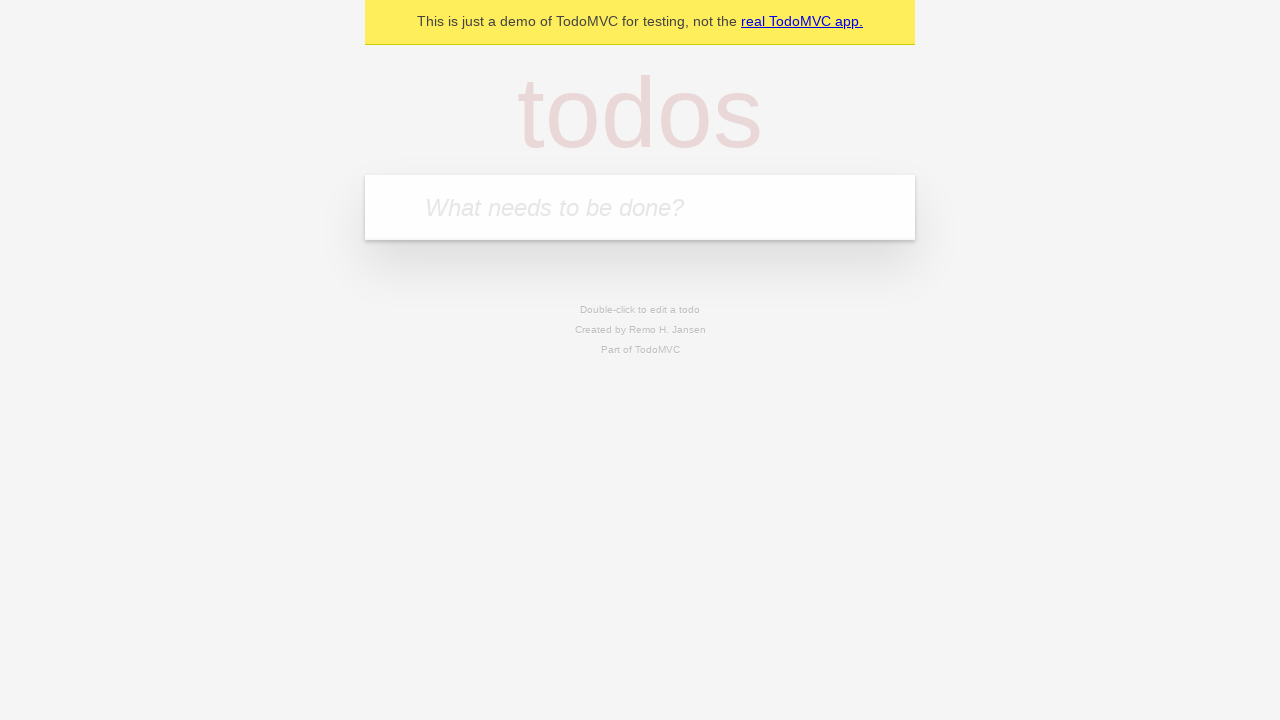

Filled first todo item with 'buy some cheese' on internal:attr=[placeholder="What needs to be done?"i]
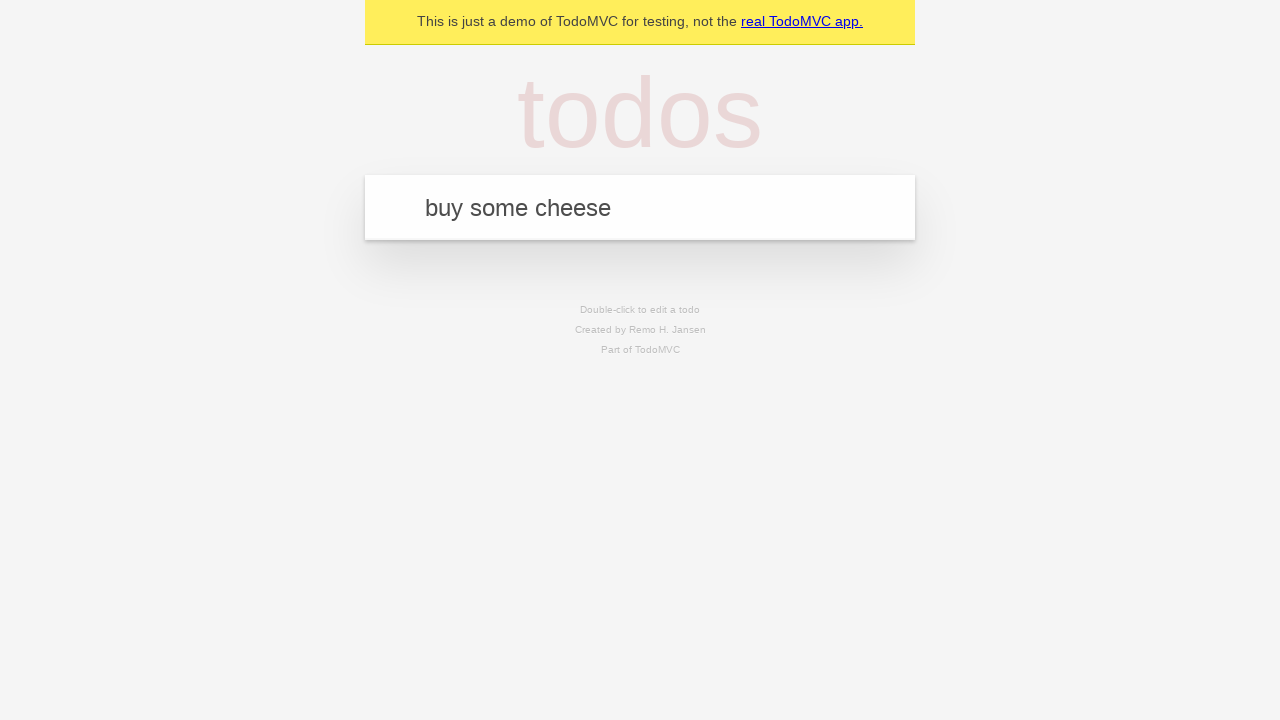

Pressed Enter to create first todo item on internal:attr=[placeholder="What needs to be done?"i]
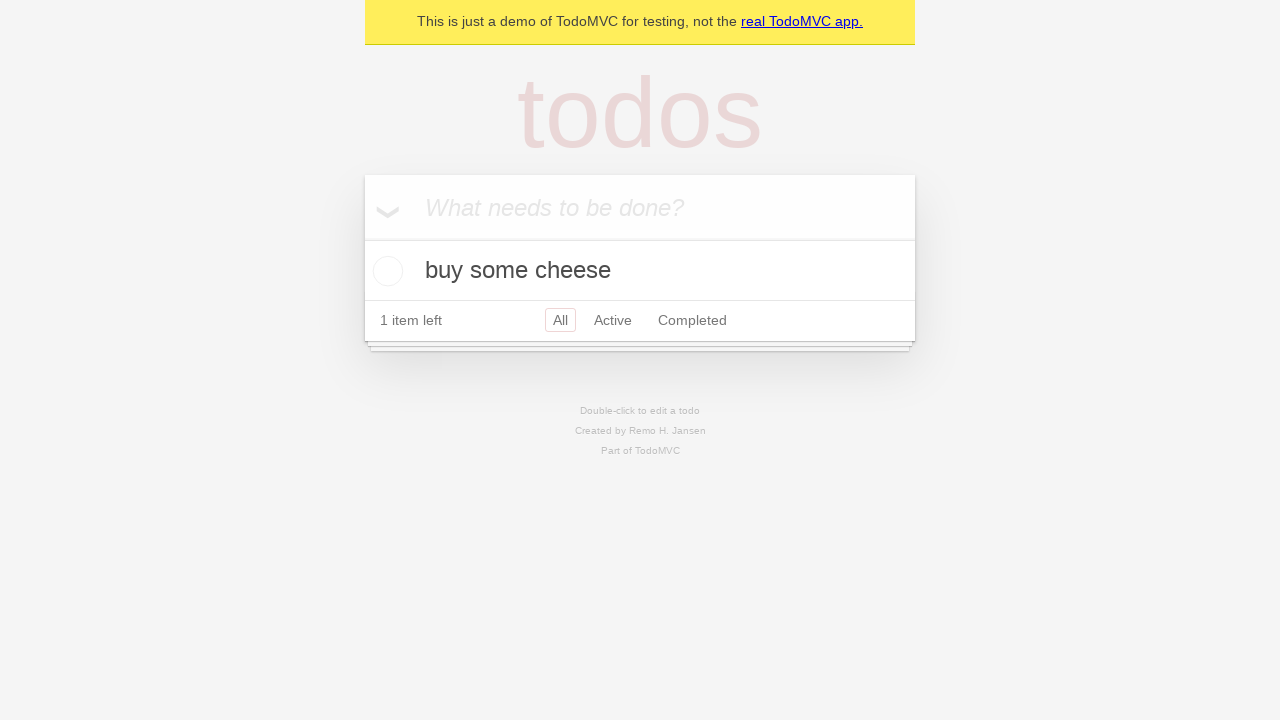

First todo item appeared in the list
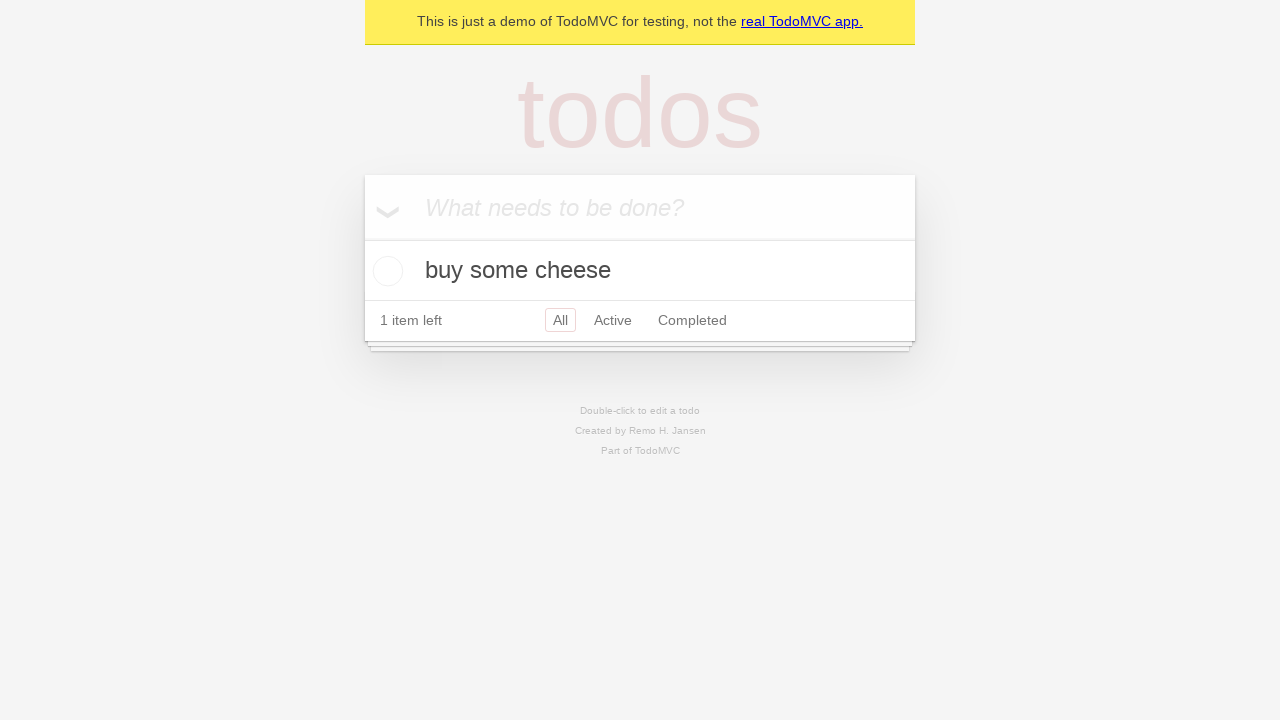

Filled second todo item with 'feed the cat' on internal:attr=[placeholder="What needs to be done?"i]
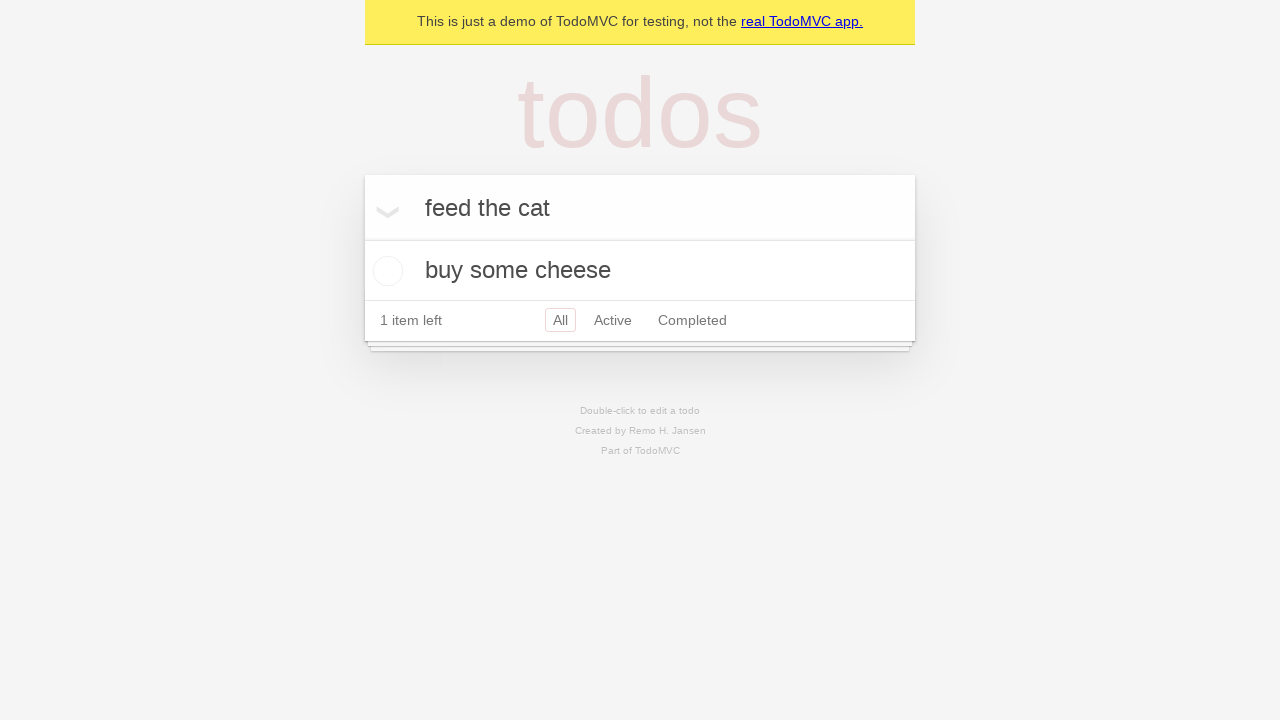

Pressed Enter to create second todo item on internal:attr=[placeholder="What needs to be done?"i]
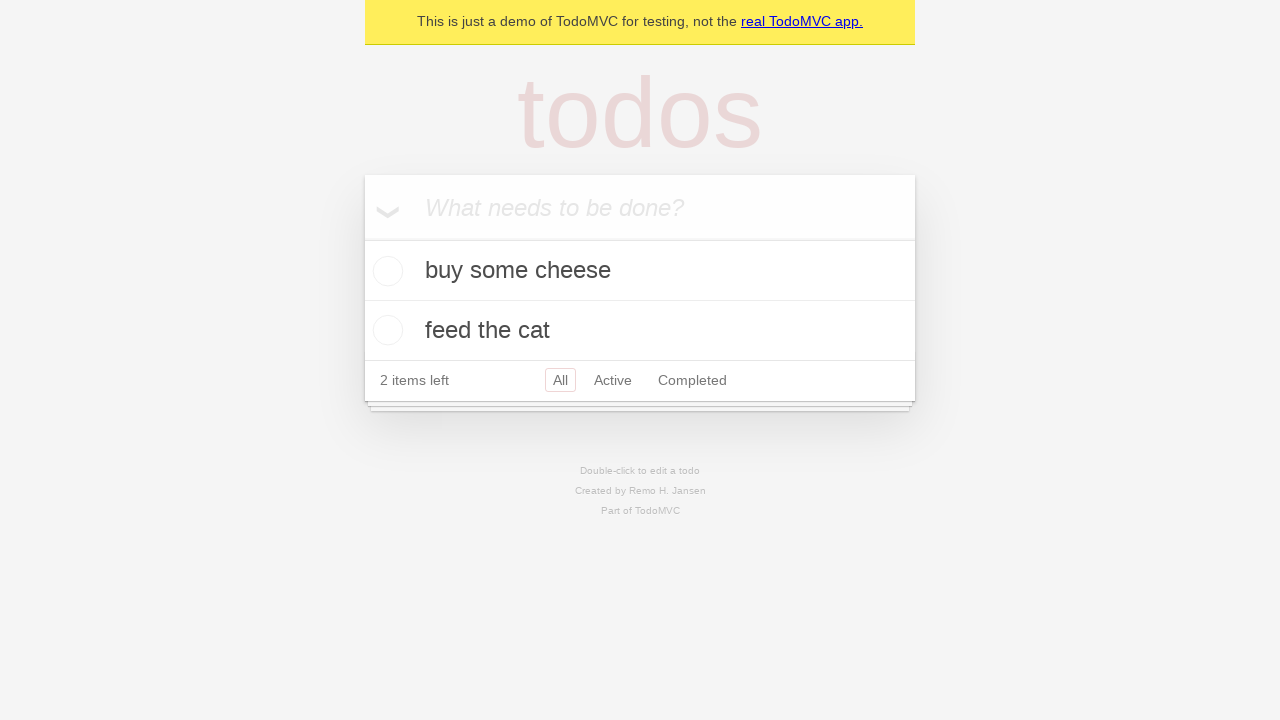

Both todo items are now visible in the list
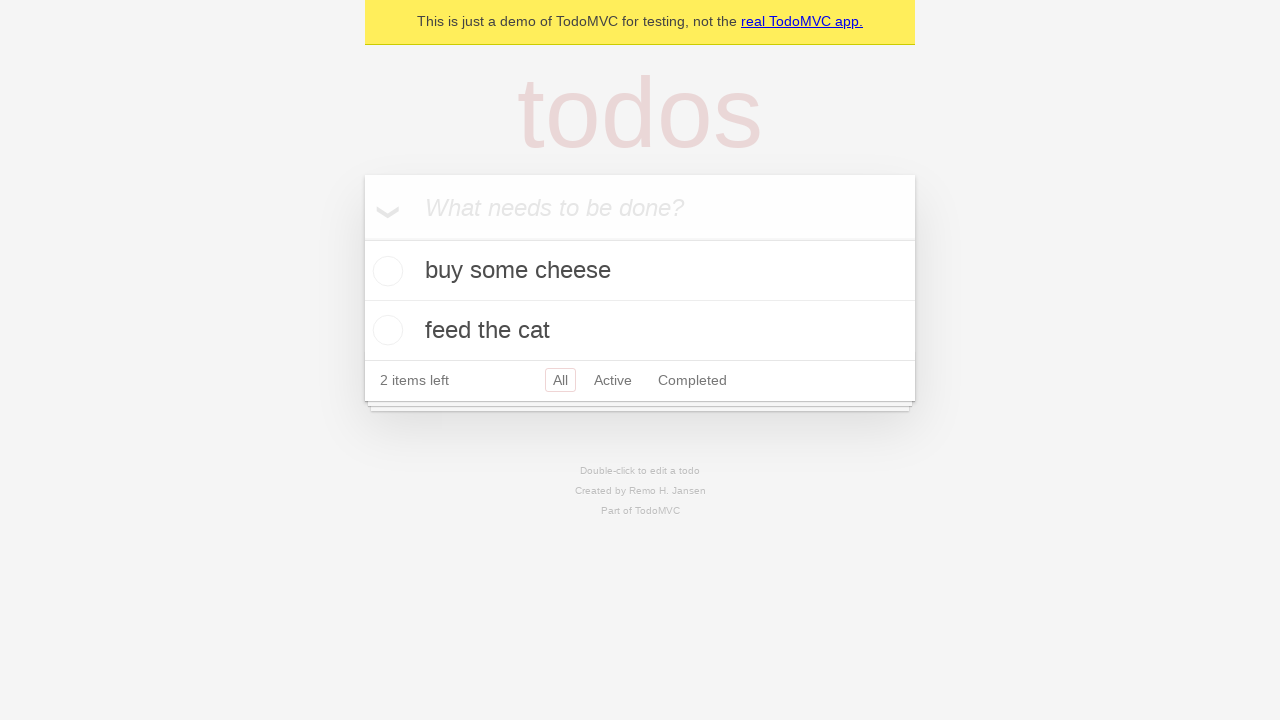

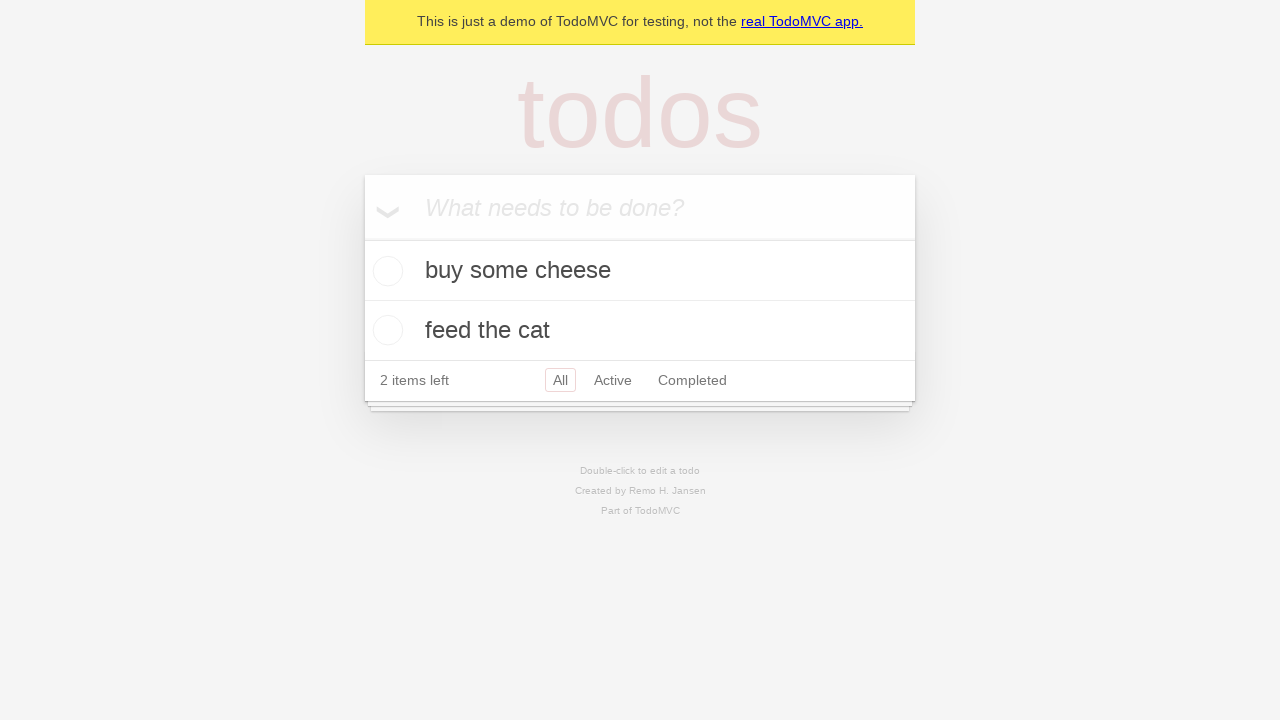